Tests various alert interactions including simple alerts, confirmation dialogs, and prompt alerts on a practice website

Starting URL: https://testautomationpractice.blogspot.com/

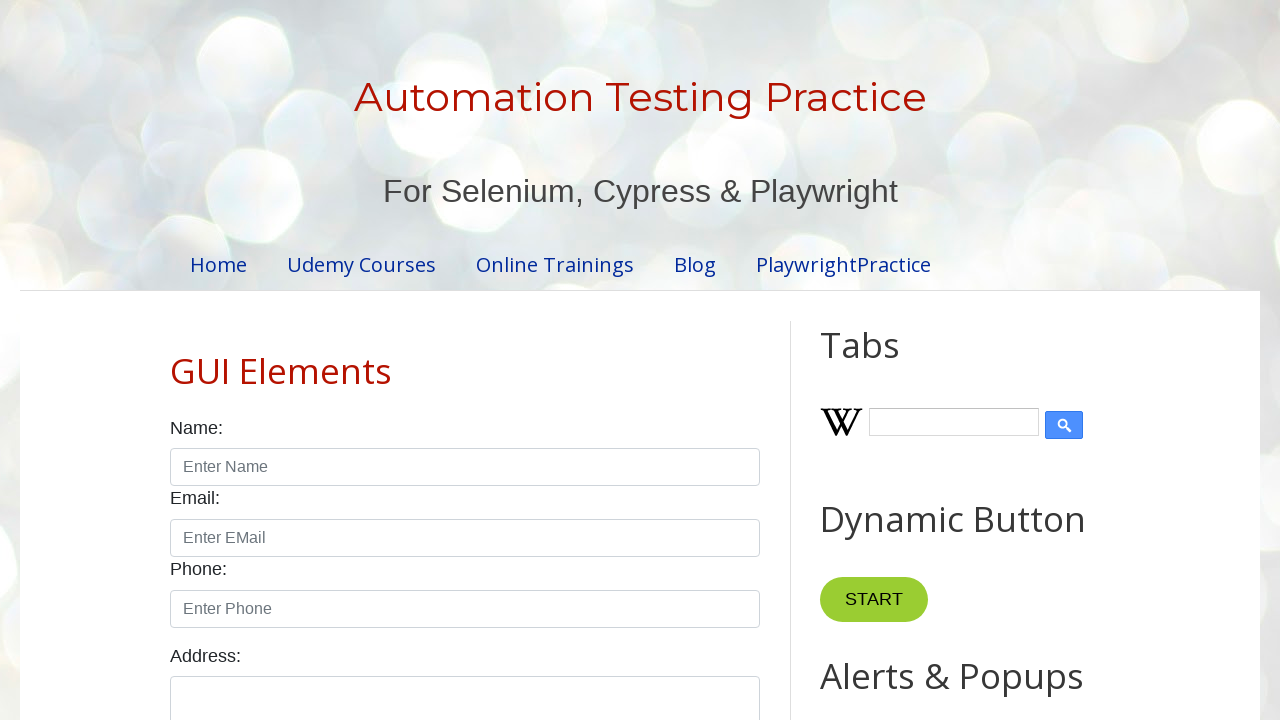

Clicked simple alert button at (888, 361) on #alertBtn
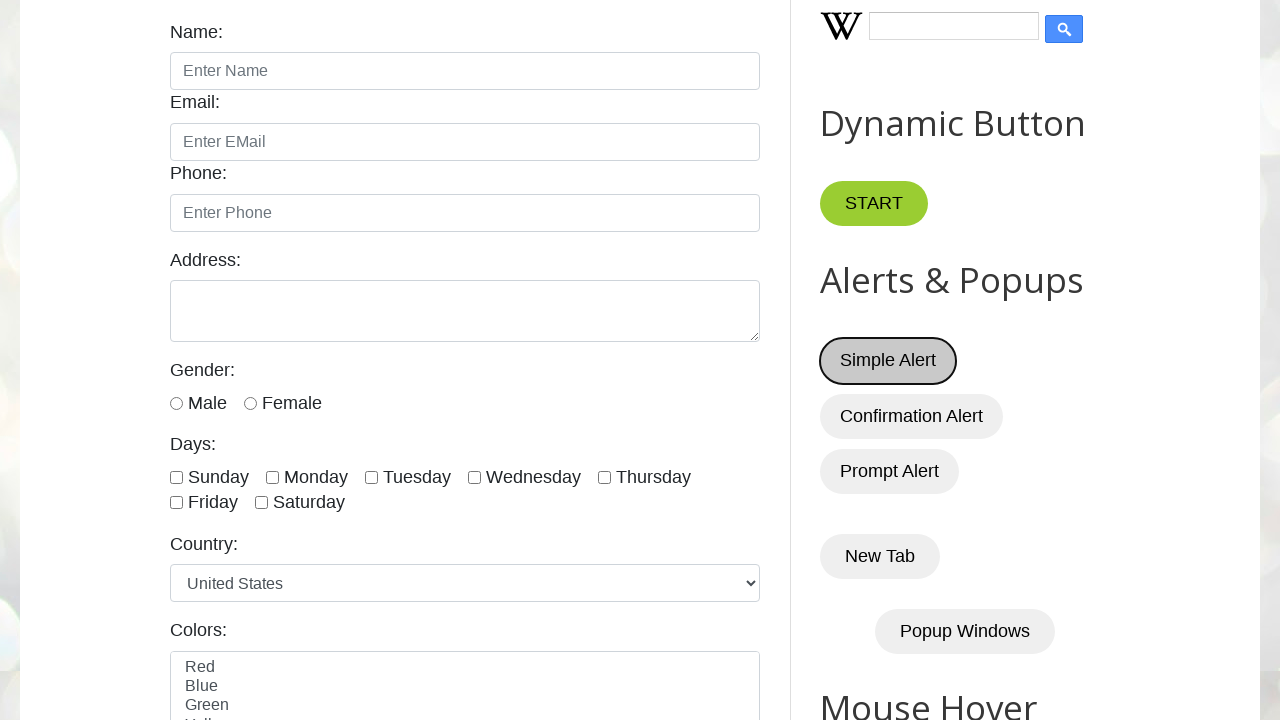

Set up dialog handler to accept alerts
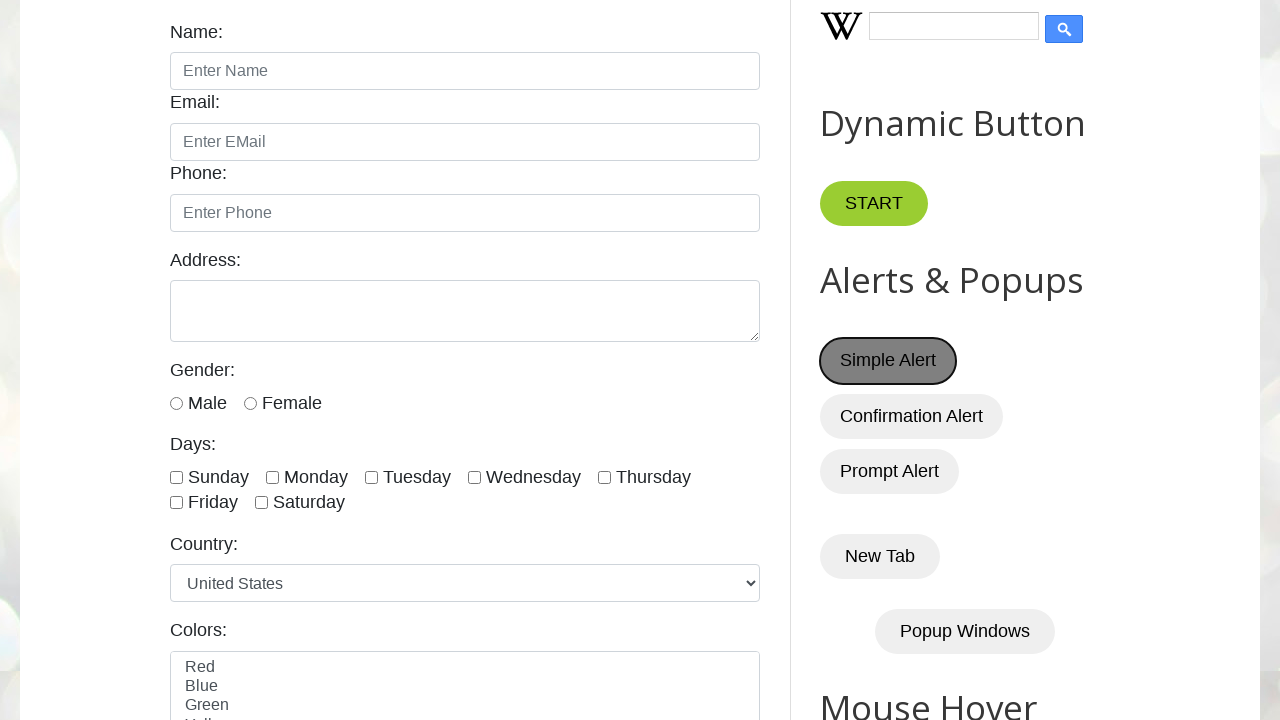

Waited 500ms for simple alert to be handled
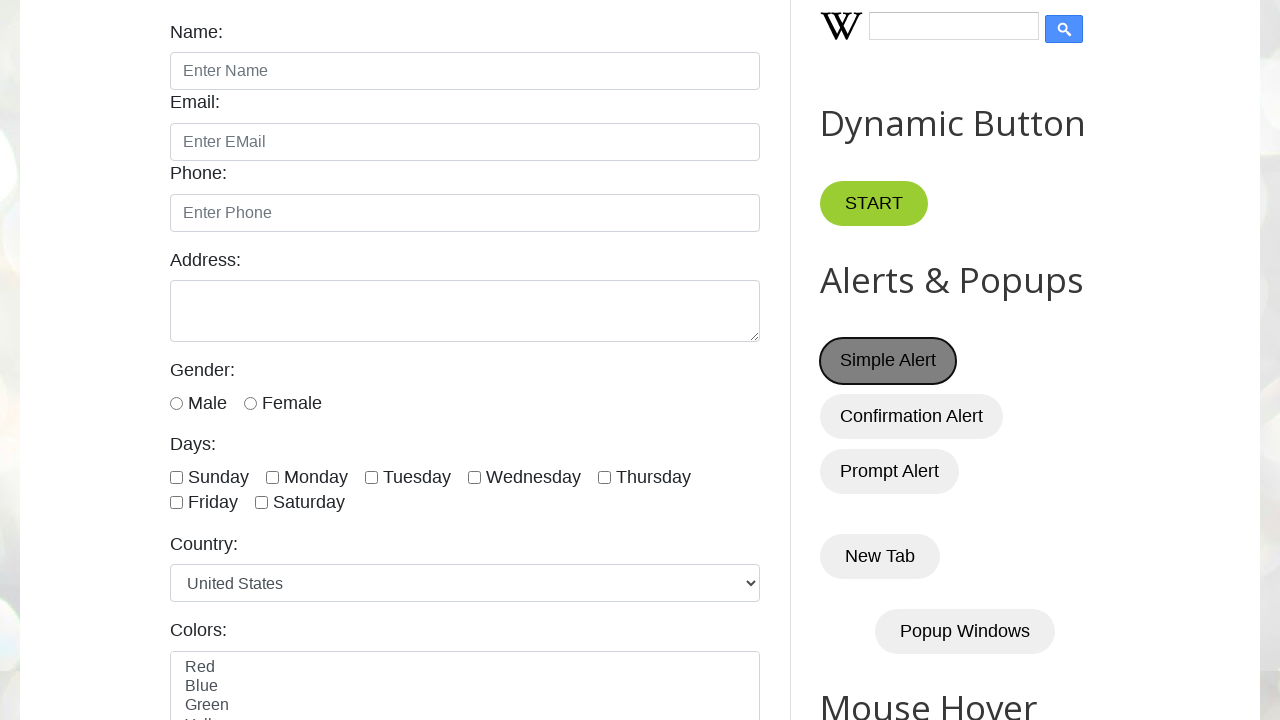

Clicked confirmation alert button at (912, 416) on xpath=//button[@id='confirmBtn']
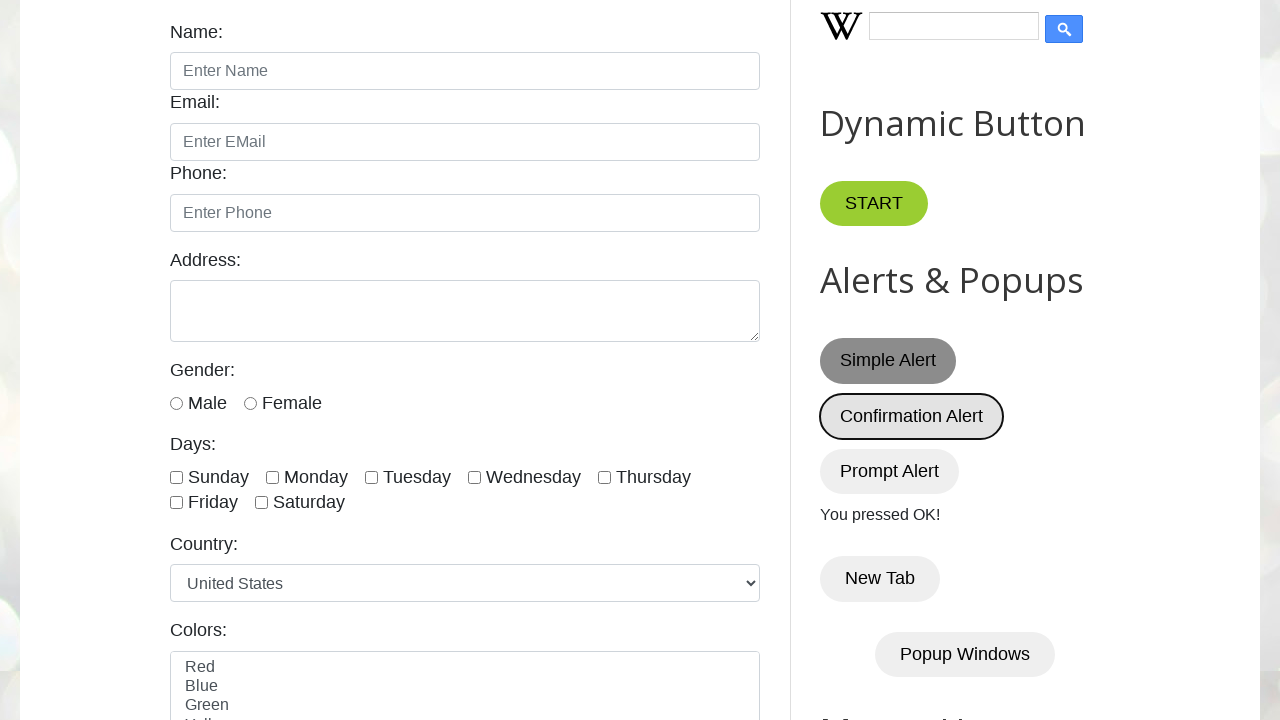

Set up dialog handler to dismiss confirmation alert
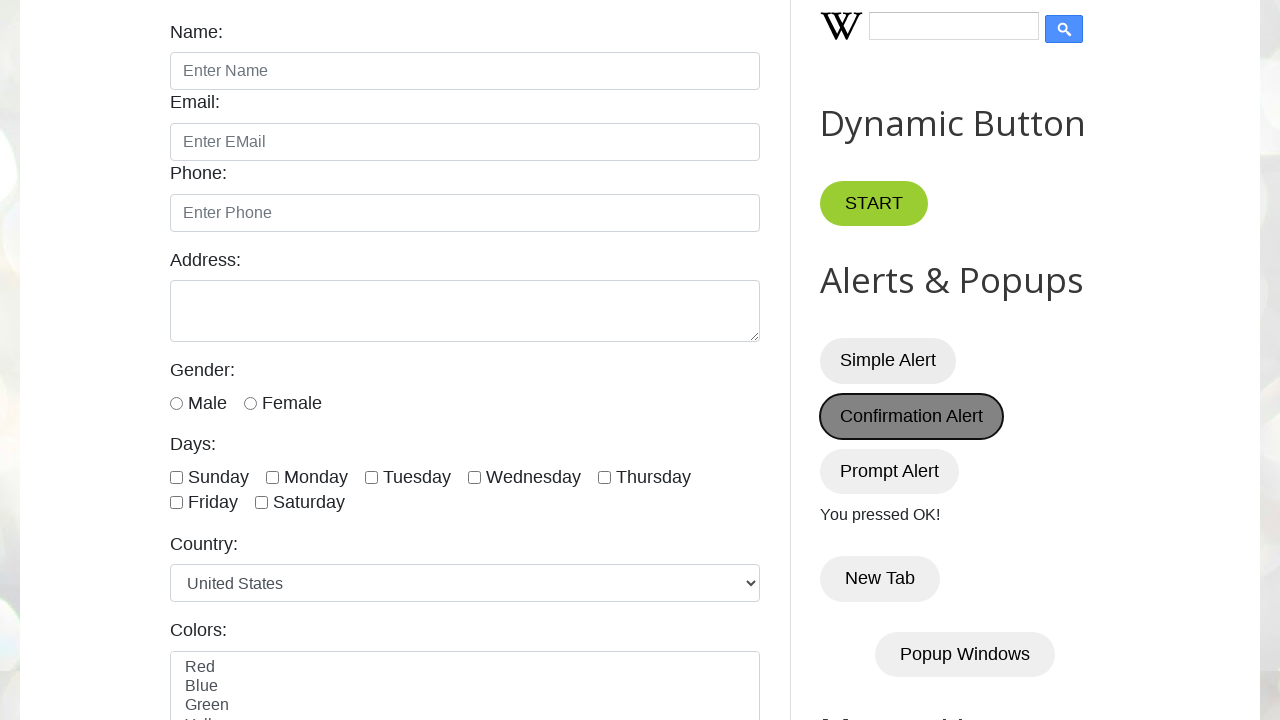

Waited 500ms for confirmation alert to be dismissed
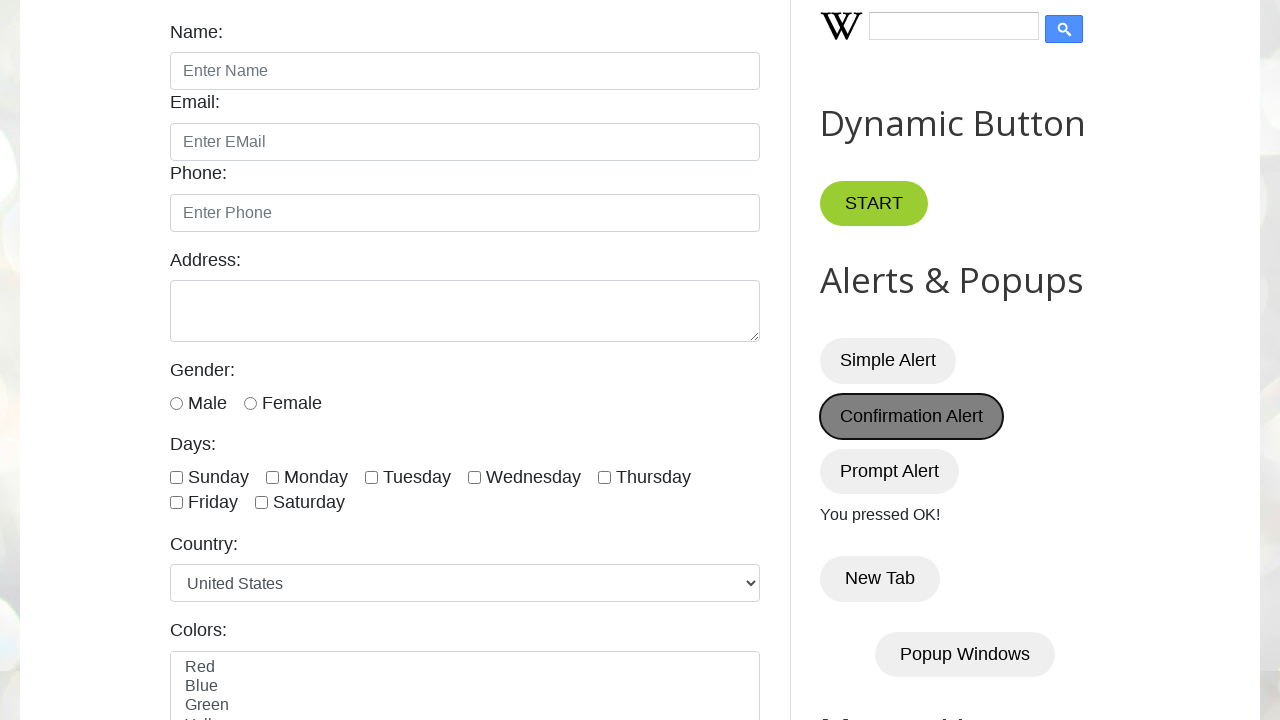

Clicked confirmation alert button again at (912, 416) on xpath=//button[@id='confirmBtn']
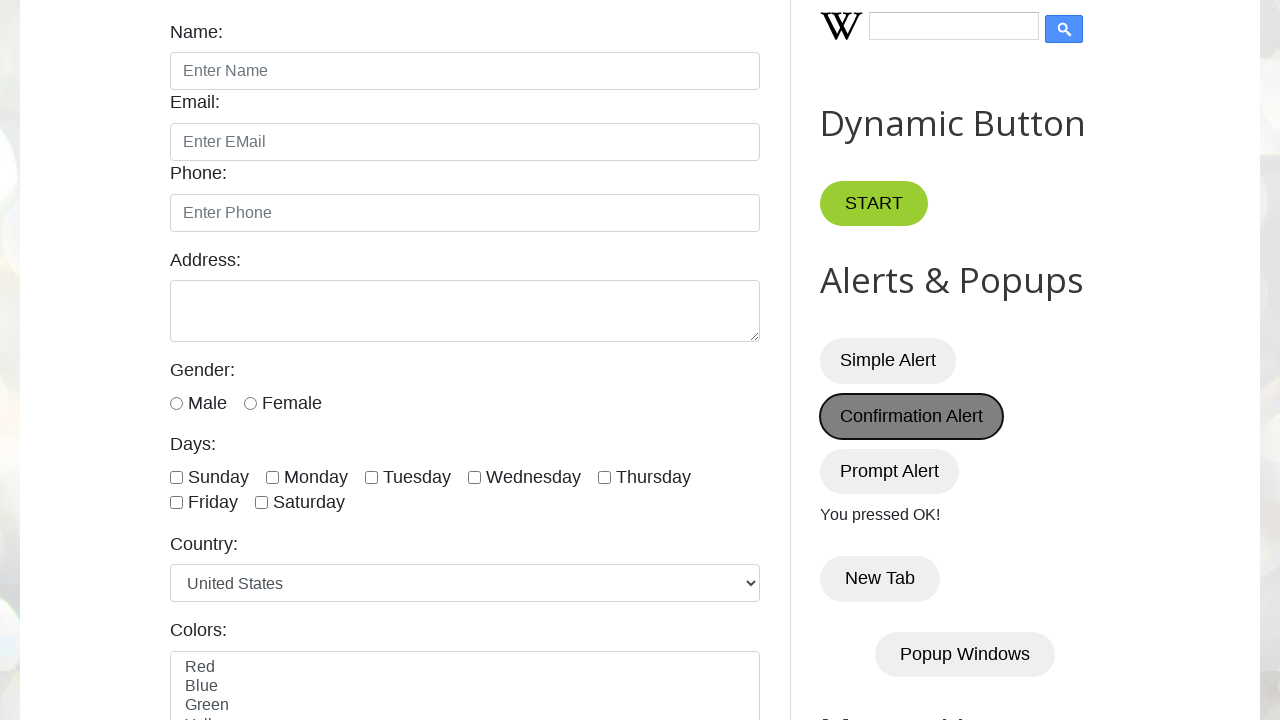

Set up dialog handler to accept confirmation alert
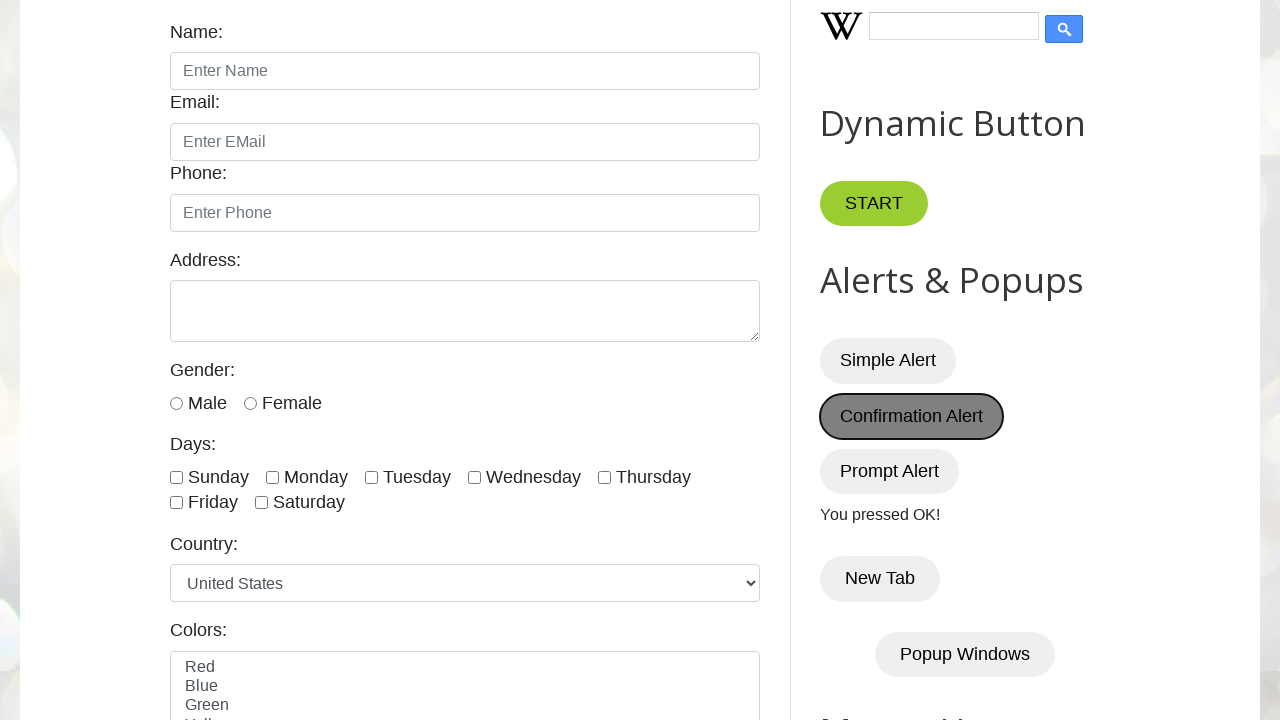

Waited 500ms for confirmation alert to be accepted
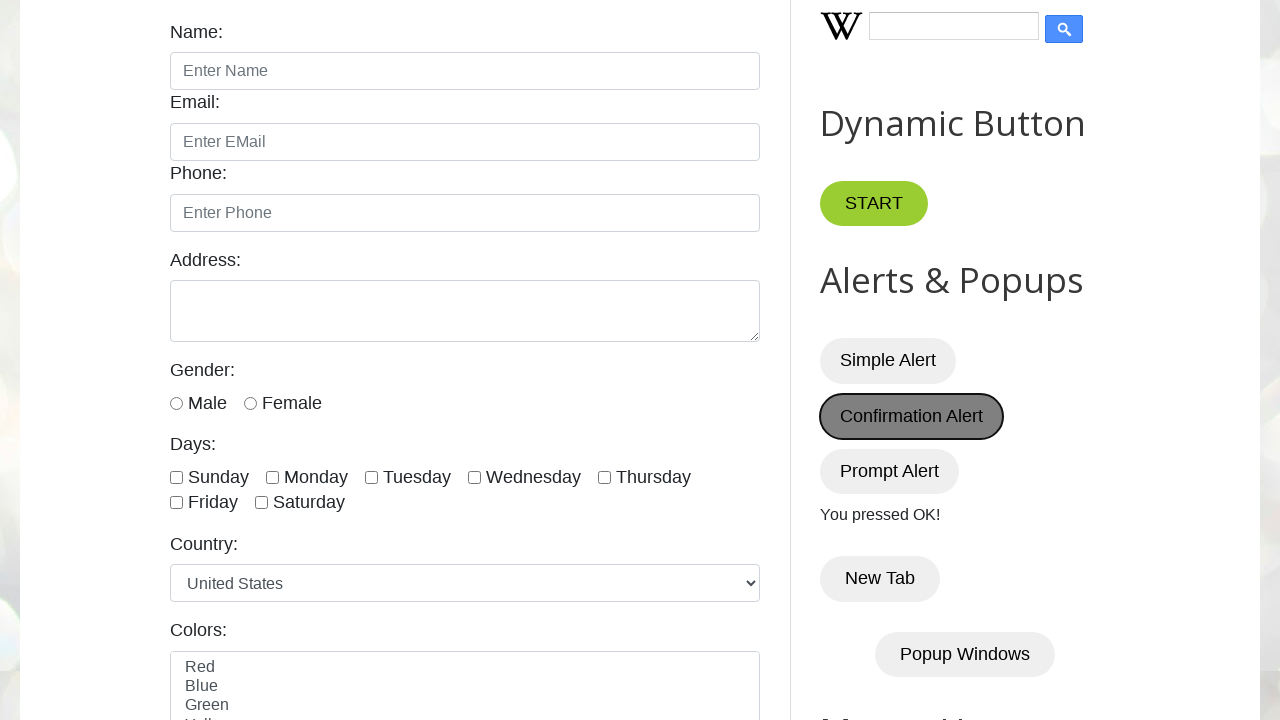

Clicked prompt alert button at (890, 471) on #promptBtn
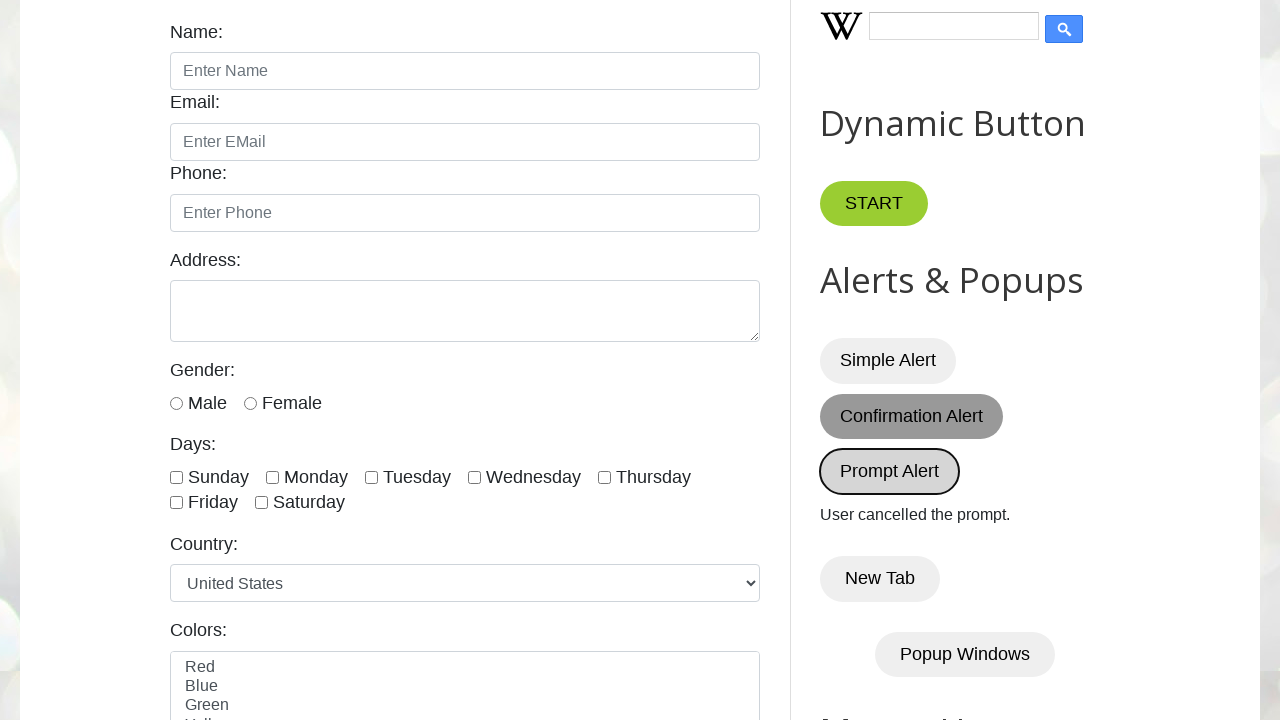

Set up dialog handler to accept prompt alert with text 'Shreshta'
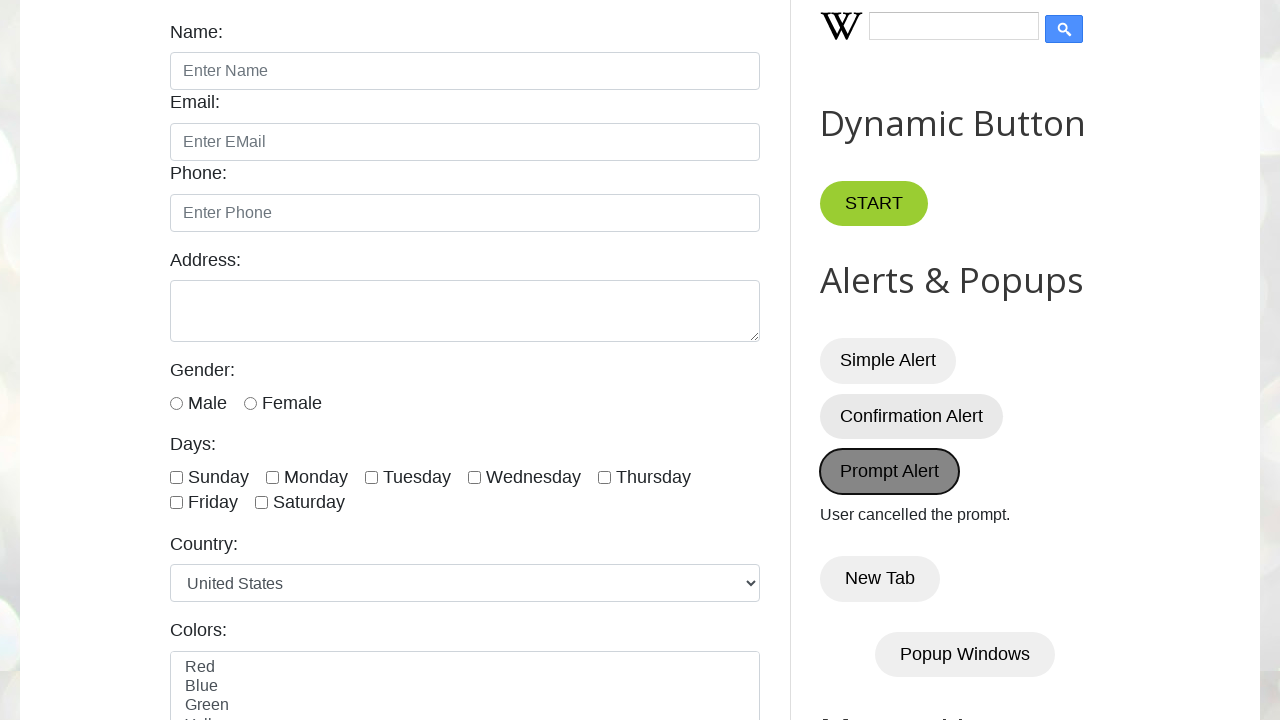

Waited 500ms for prompt alert to be handled
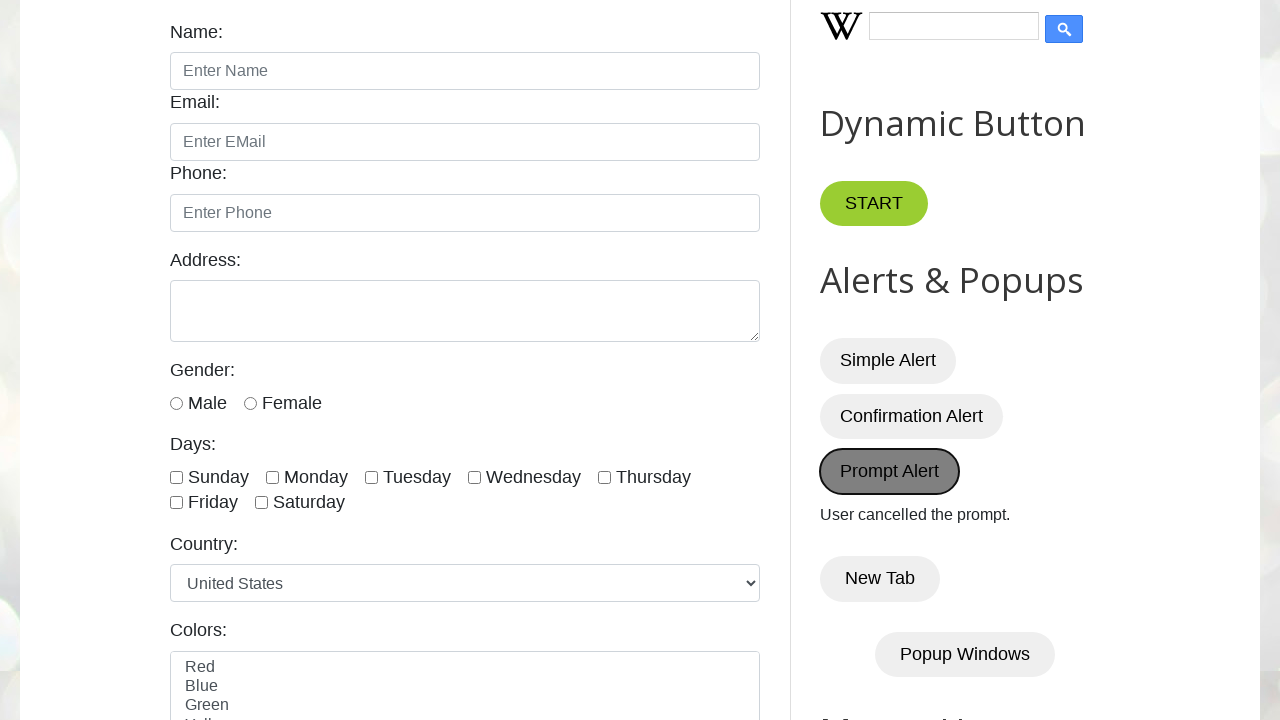

Verified result text element is displayed
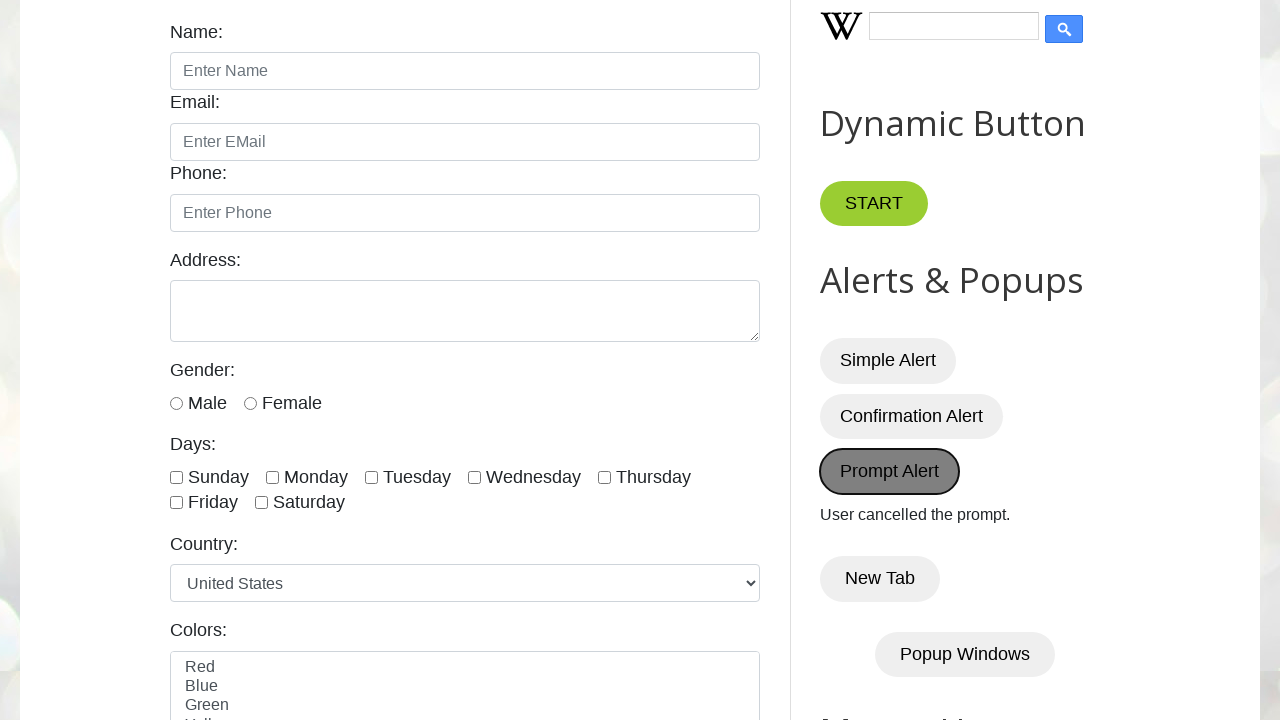

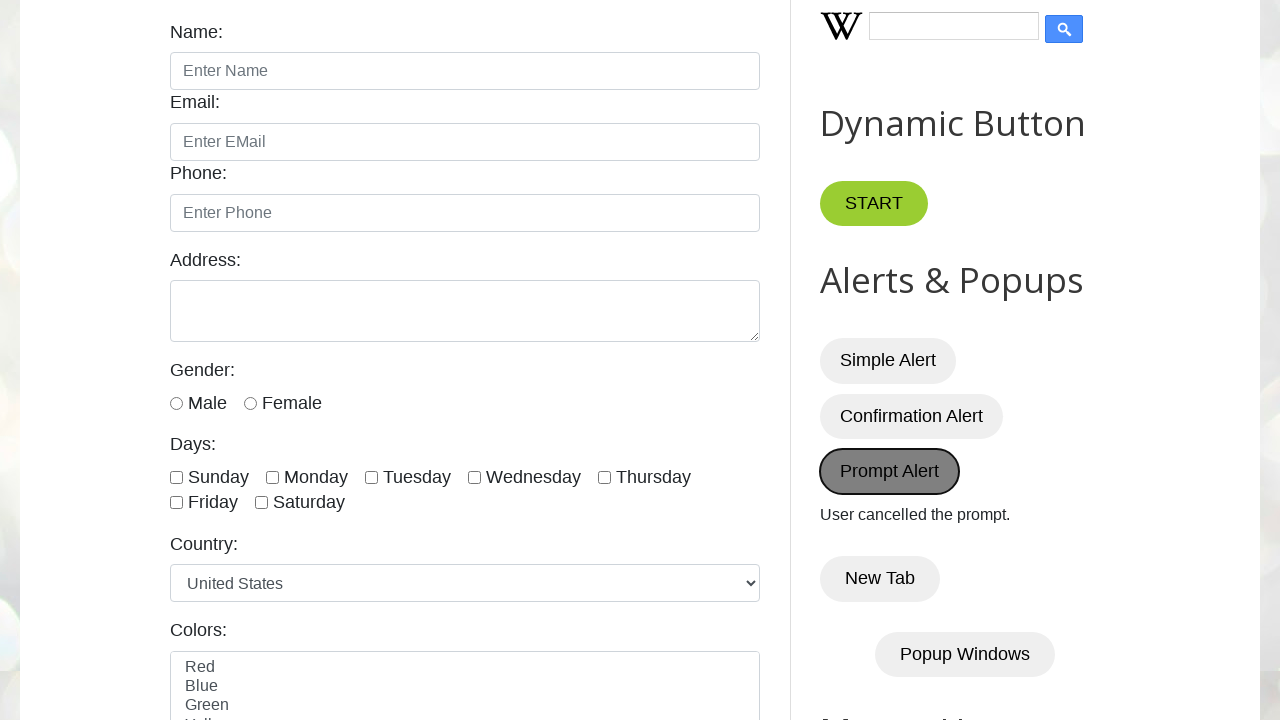